Tests the CSS Diner game by navigating to the page, locating game elements like the task display, level header, and answer input field, then clicking on the input row to prepare for answer entry

Starting URL: https://flukeout.github.io/

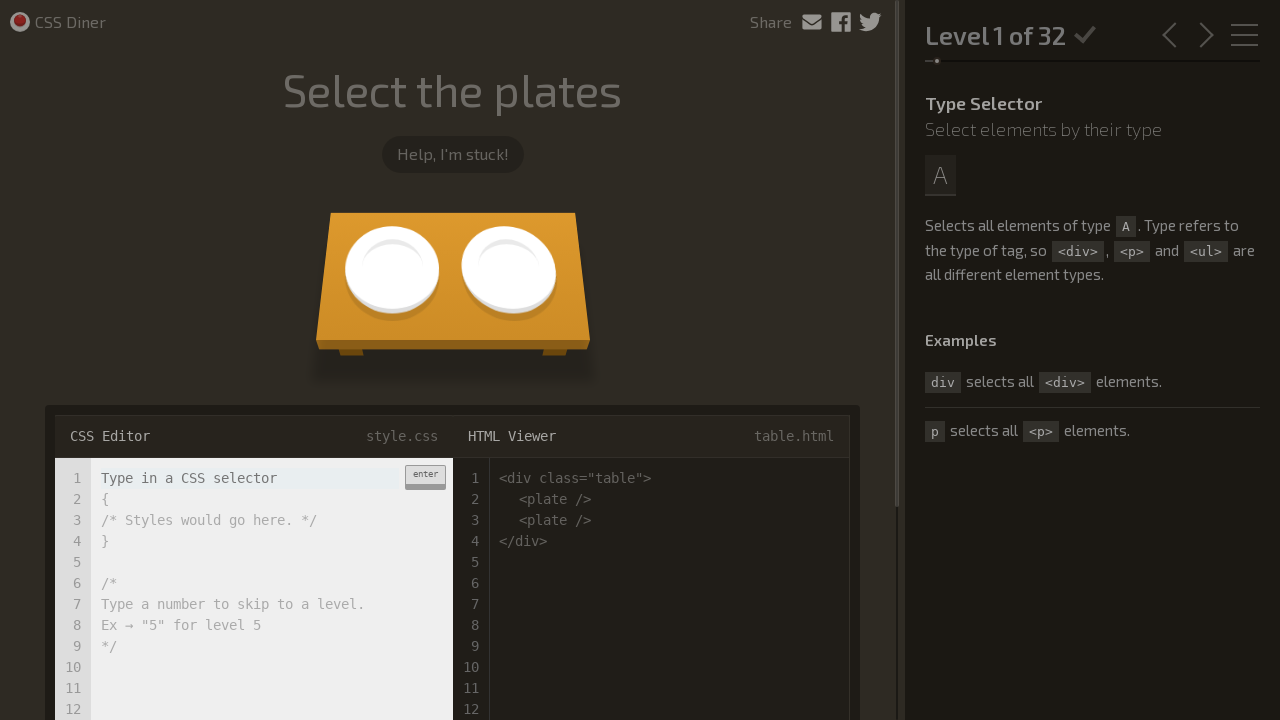

Waited for task display element (.order) to load
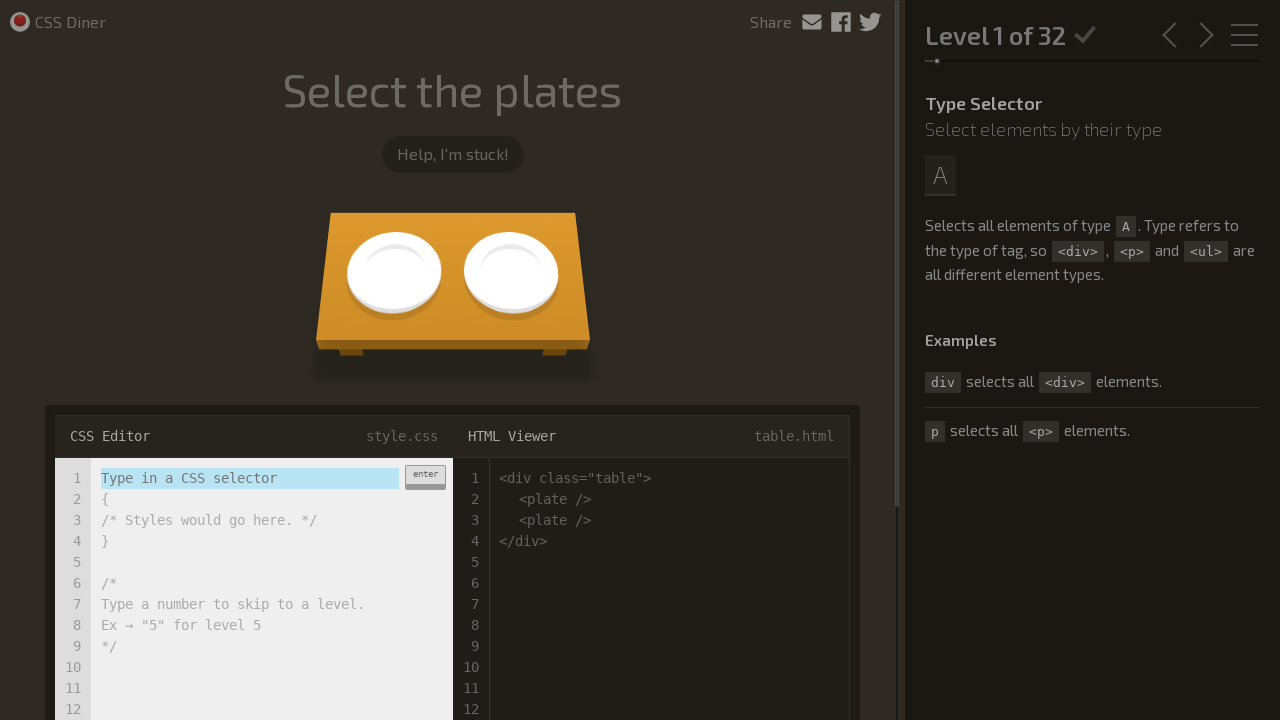

Waited for level header element to load
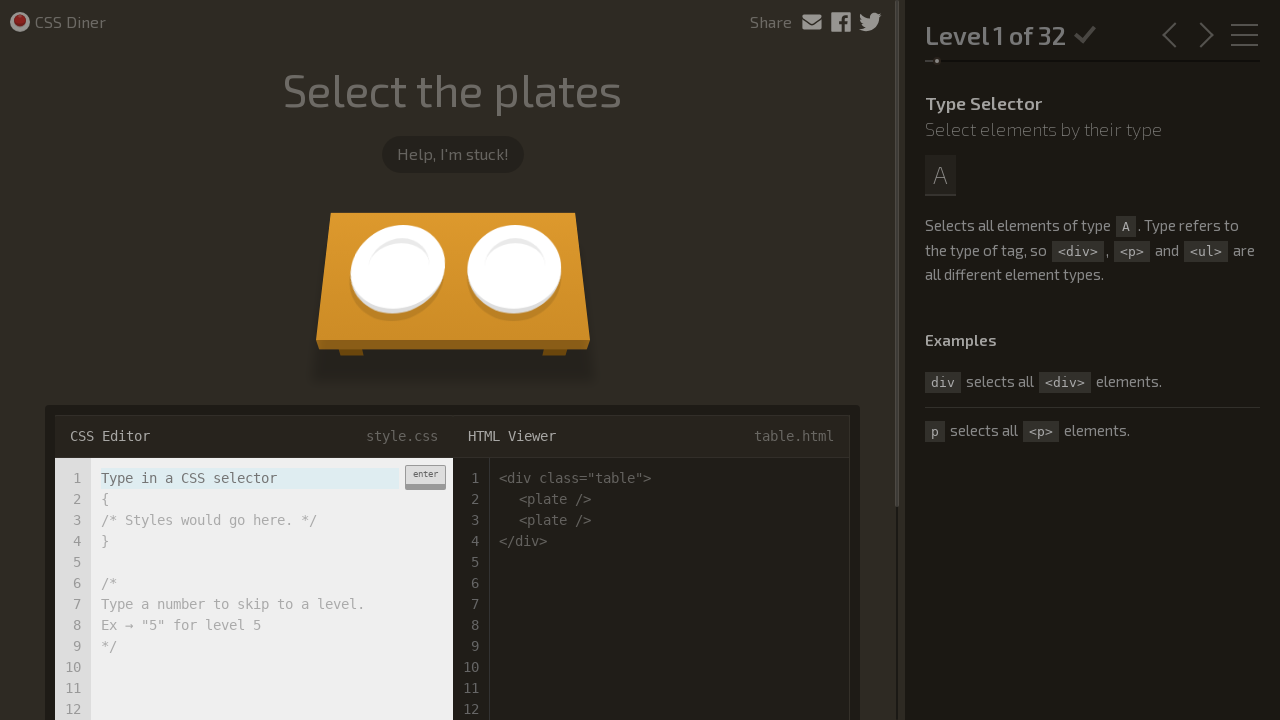

Clicked on the answer input field to focus it at (250, 478) on input.input-strobe[type='text']
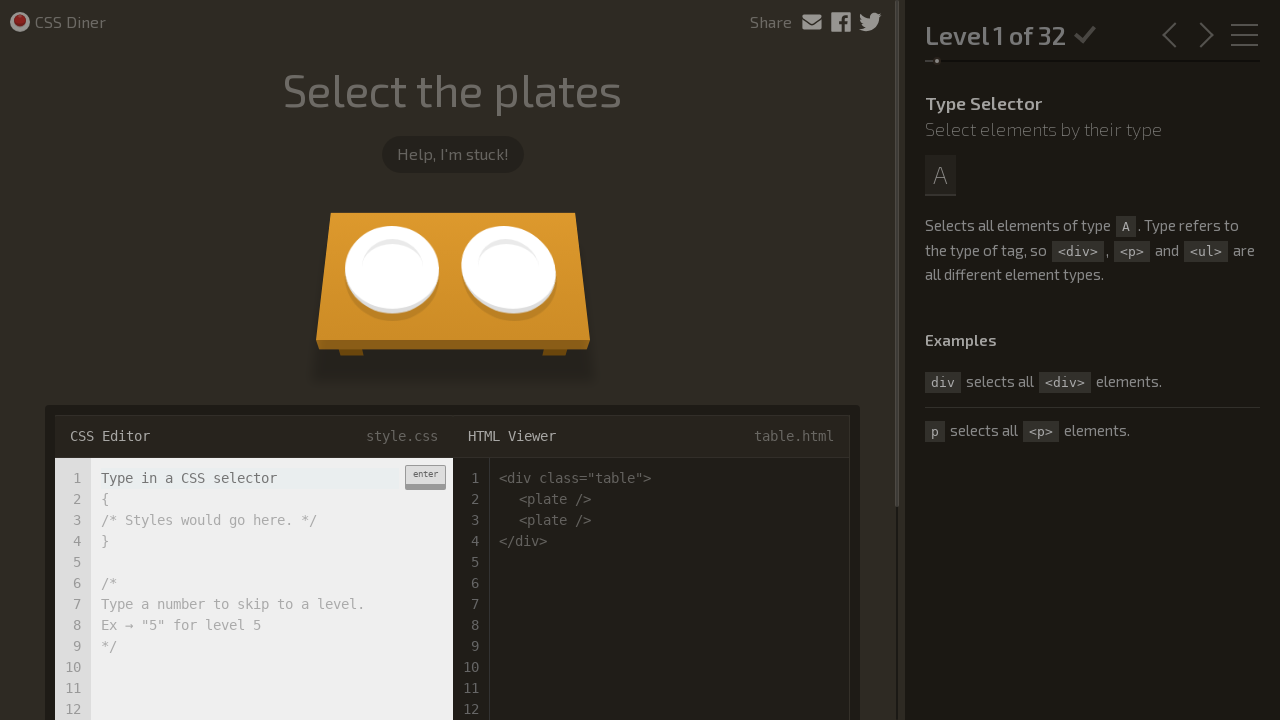

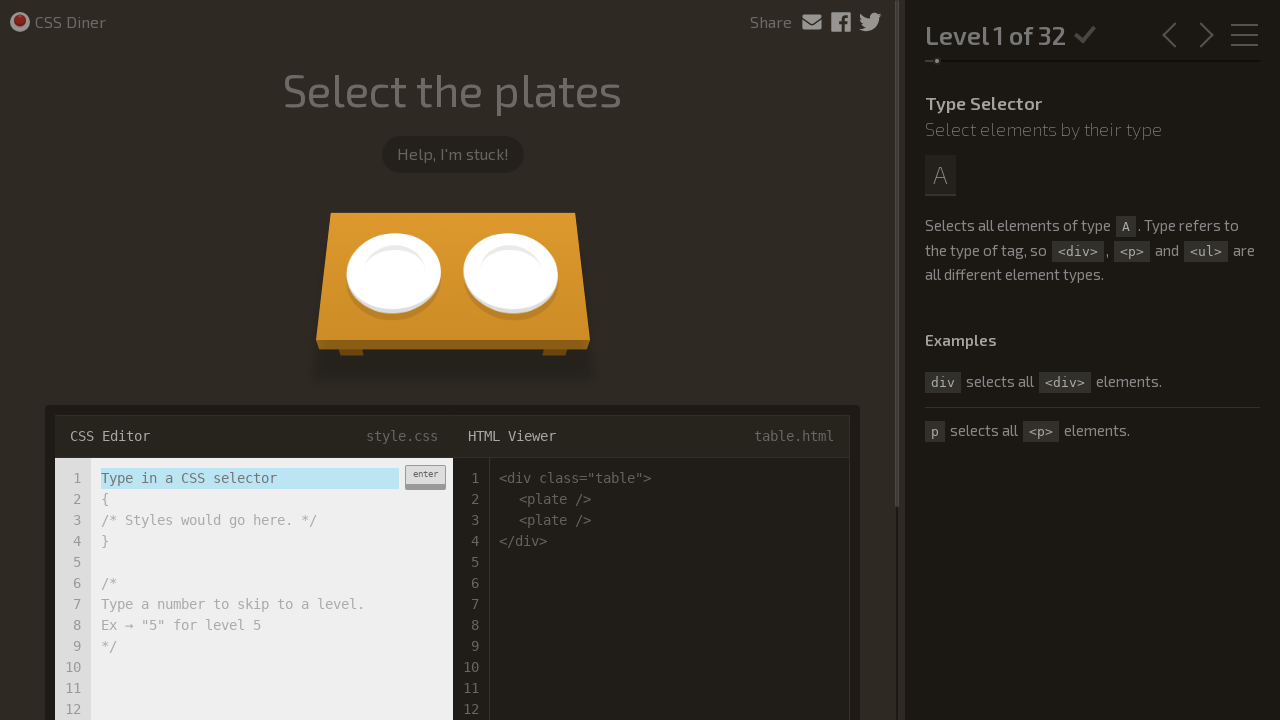